Tests checkbox interaction by switching to an iframe and toggling checkboxes that are not already selected

Starting URL: https://www.w3schools.com/tags/tryit.asp?filename=tryhtml5_input_type_checkbox

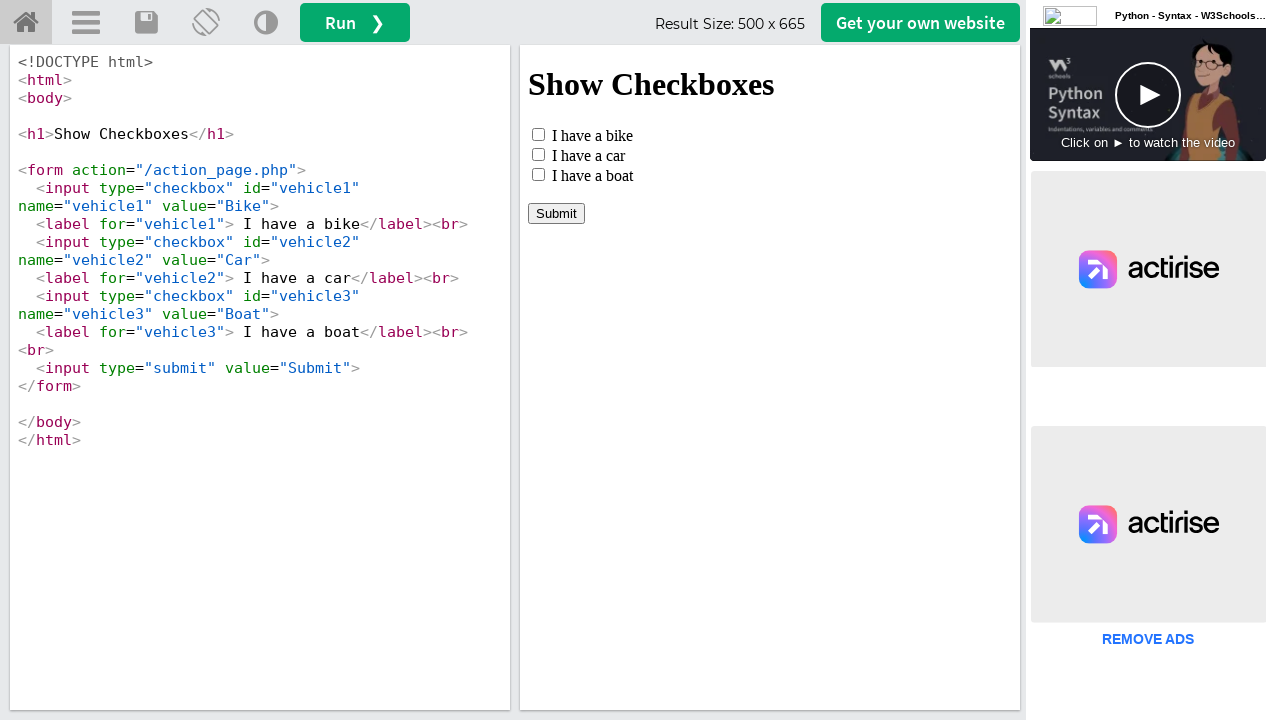

Located iframe with name 'iframeResult' containing checkboxes
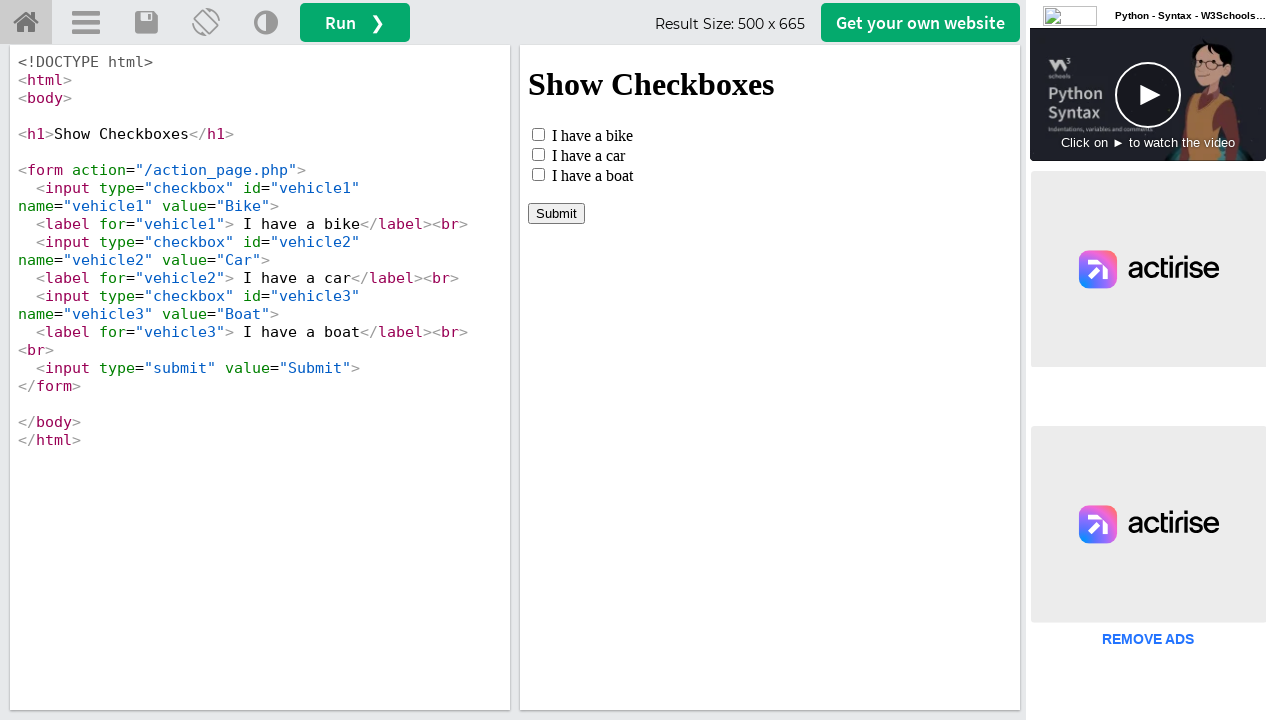

Retrieved all input elements from iframe
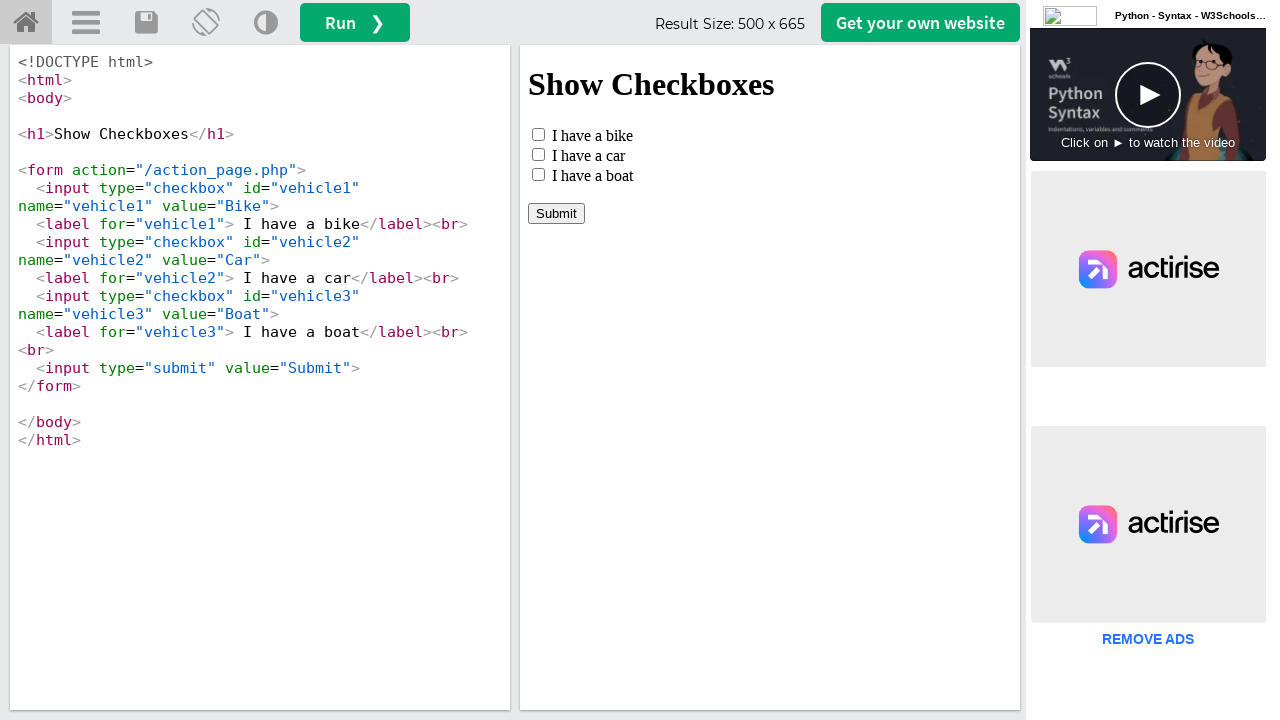

Located checkbox at index 0
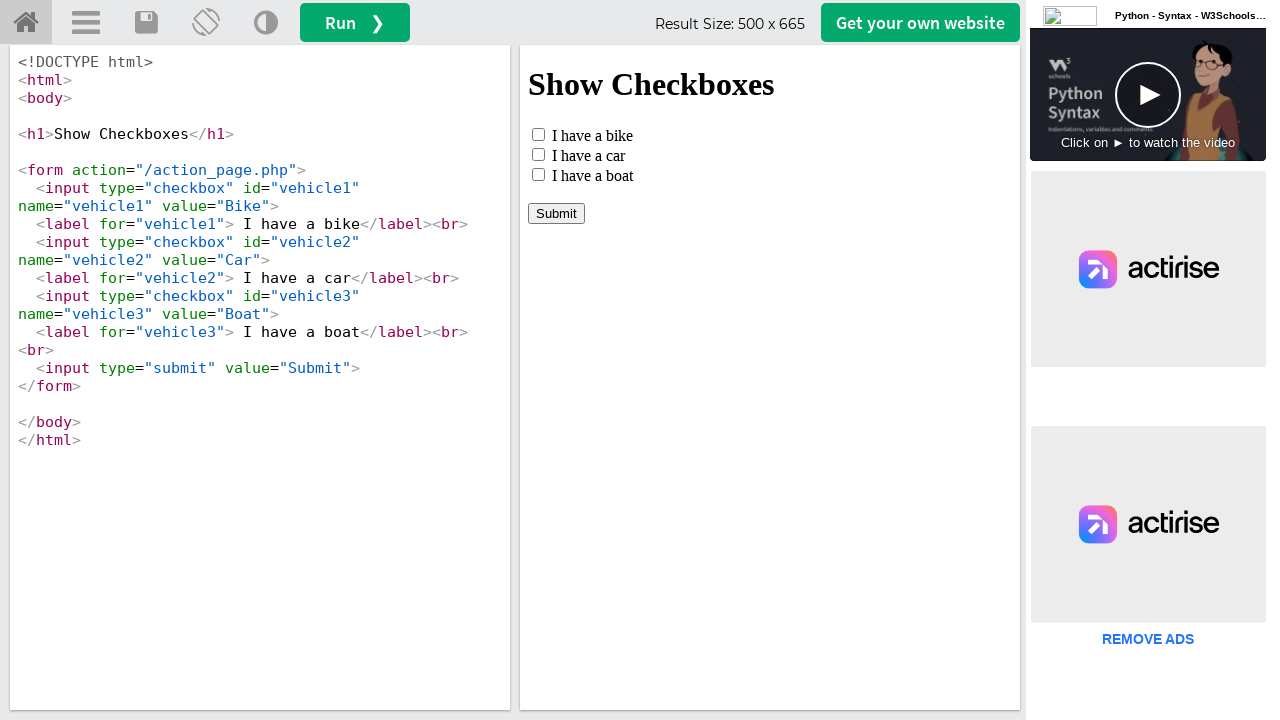

Checkbox at index 0 was unchecked, clicked to toggle it at (538, 134) on iframe[name='iframeResult'] >> internal:control=enter-frame >> input >> nth=0
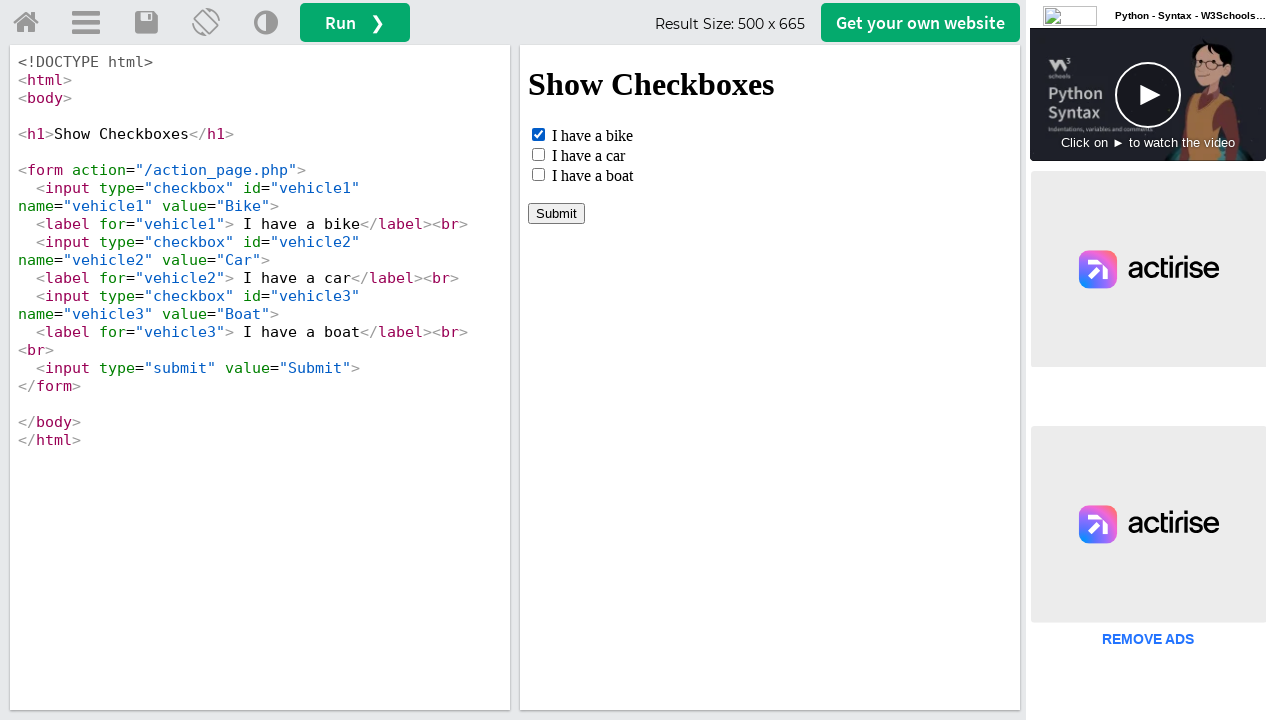

Located checkbox at index 1
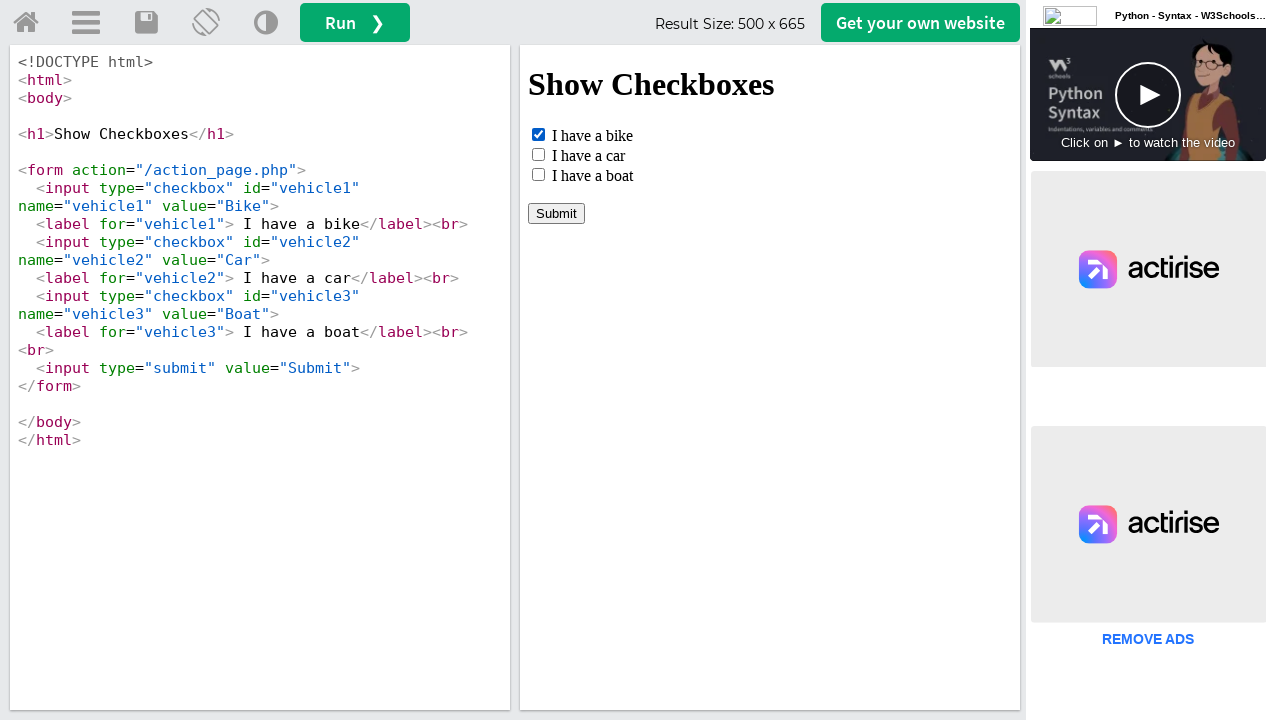

Checkbox at index 1 was unchecked, clicked to toggle it at (538, 154) on iframe[name='iframeResult'] >> internal:control=enter-frame >> input >> nth=1
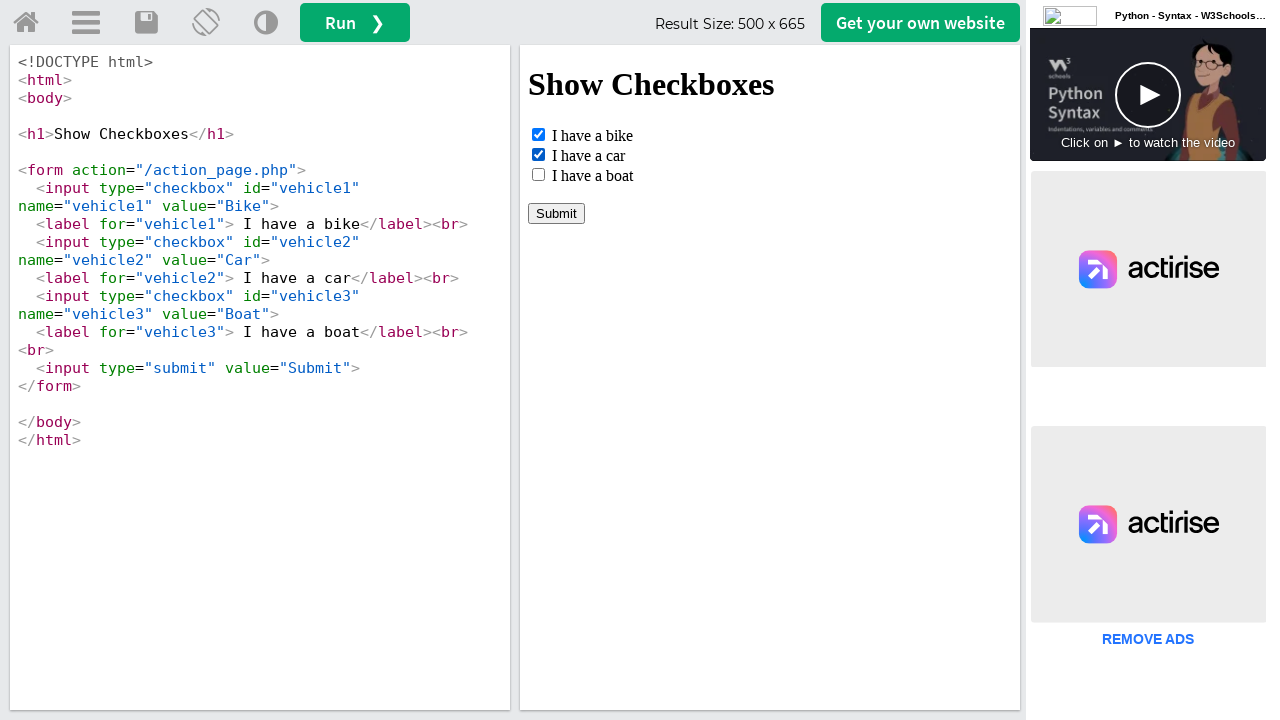

Located checkbox at index 2
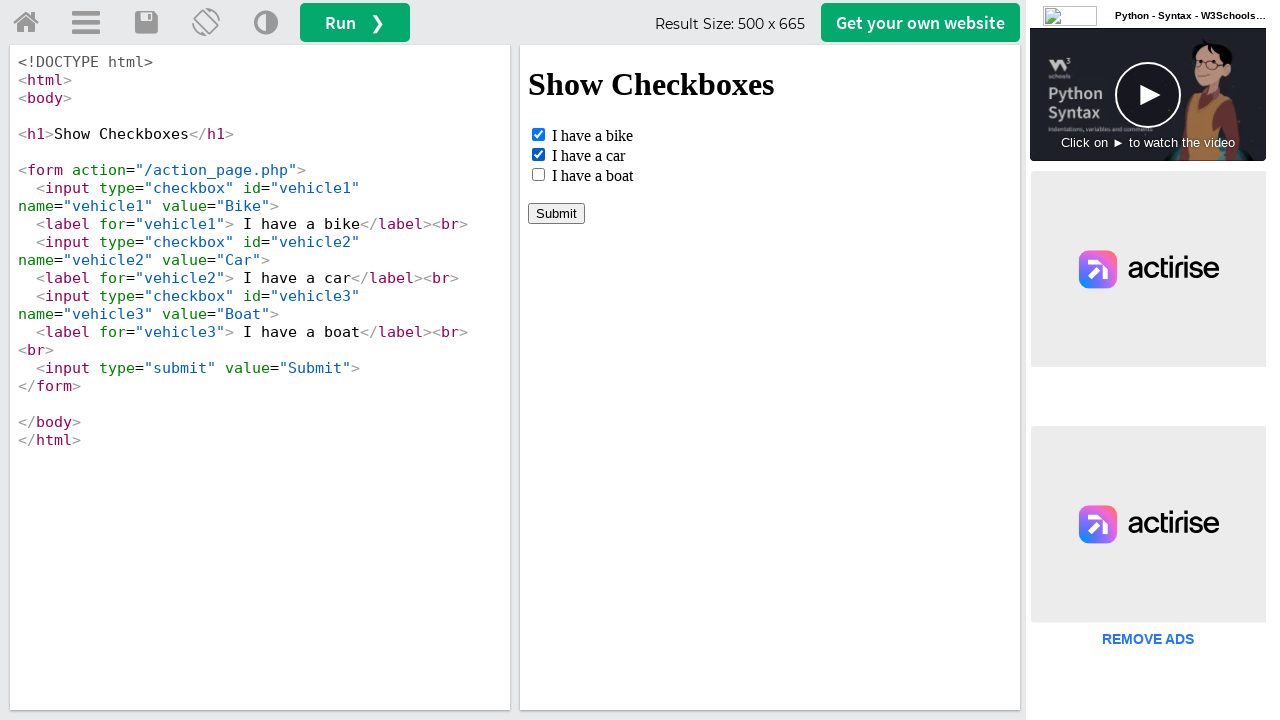

Checkbox at index 2 was unchecked, clicked to toggle it at (538, 174) on iframe[name='iframeResult'] >> internal:control=enter-frame >> input >> nth=2
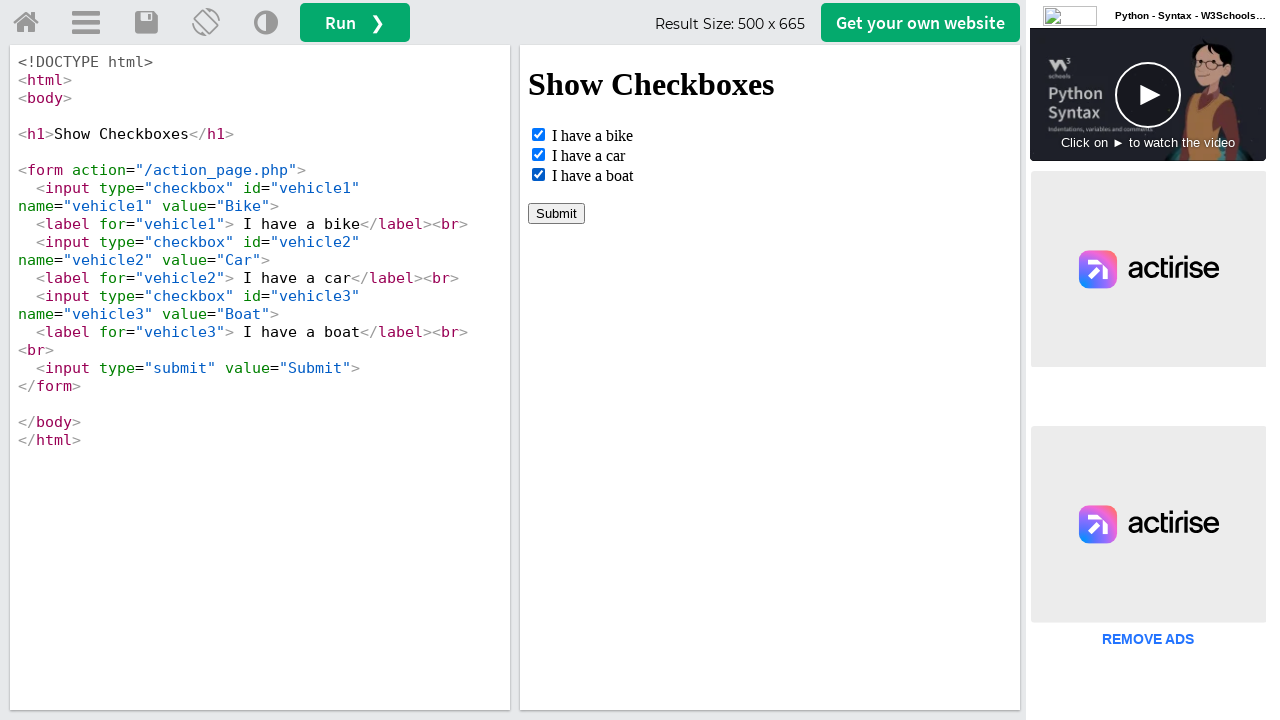

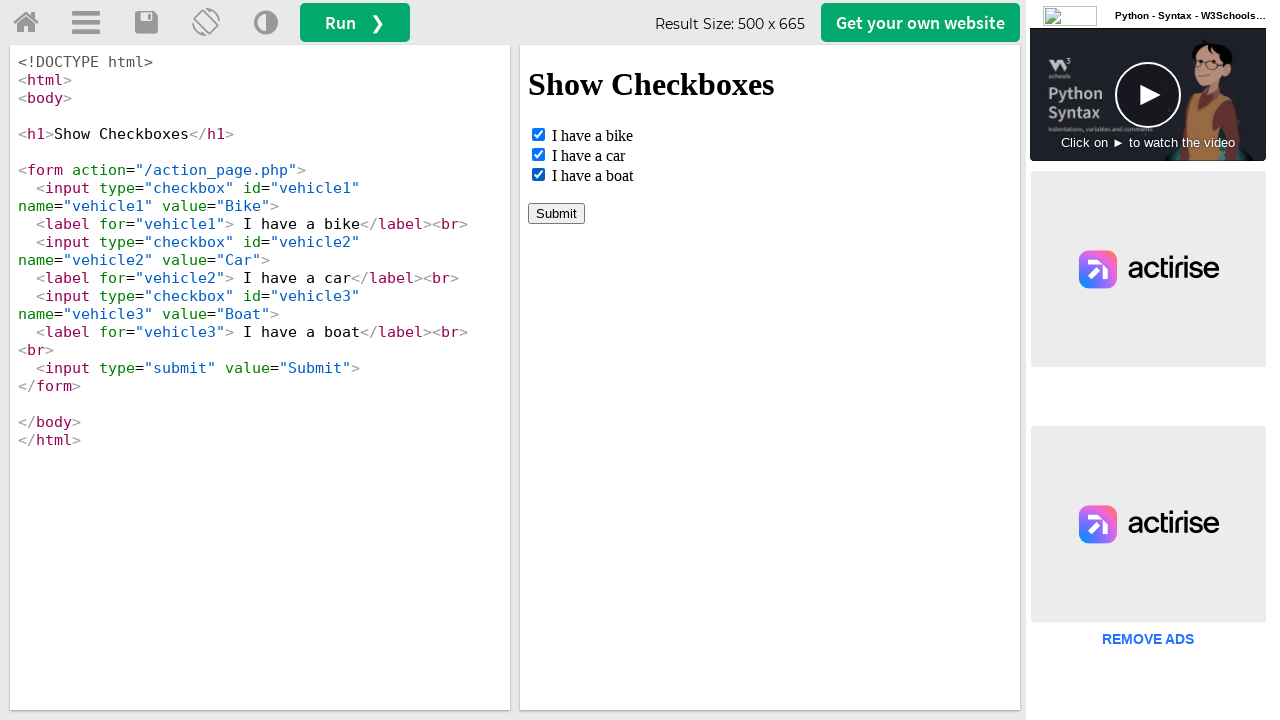